Tests accepting a JavaScript alert by clicking the first button, accepting the alert, and verifying the result message

Starting URL: https://the-internet.herokuapp.com/javascript_alerts

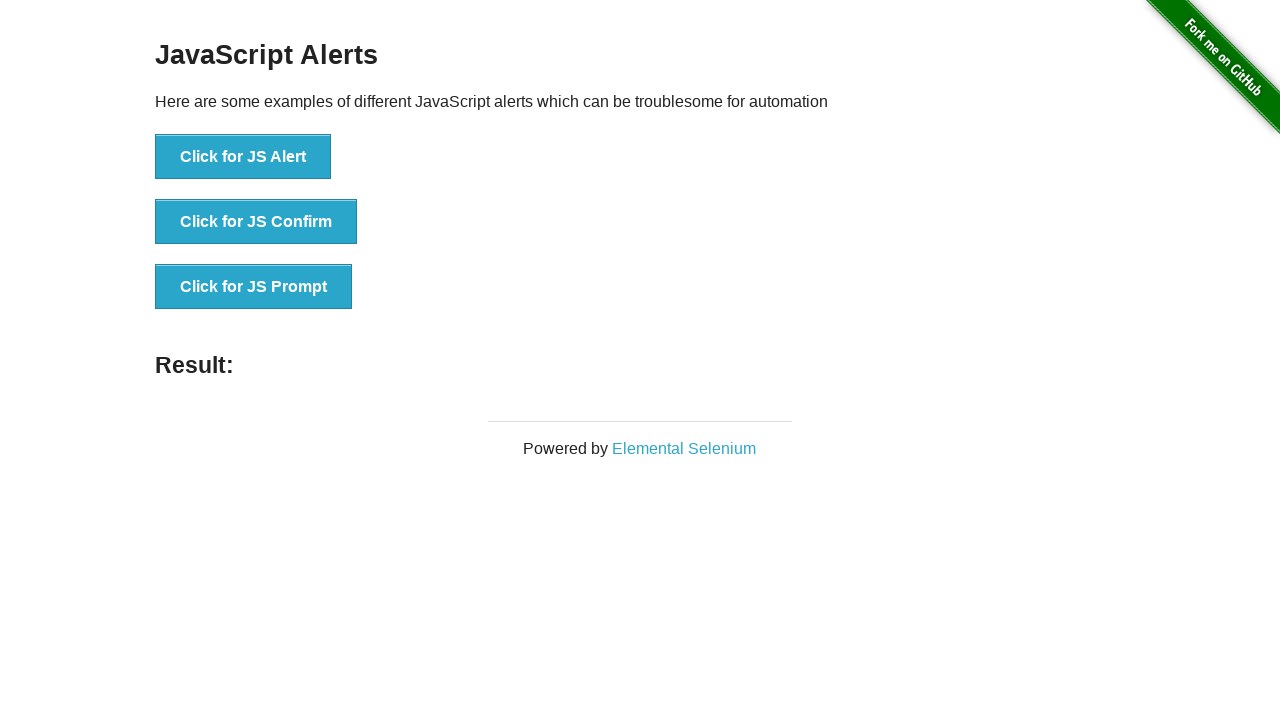

Clicked the button to trigger JavaScript alert at (243, 157) on xpath=//*[text()='Click for JS Alert']
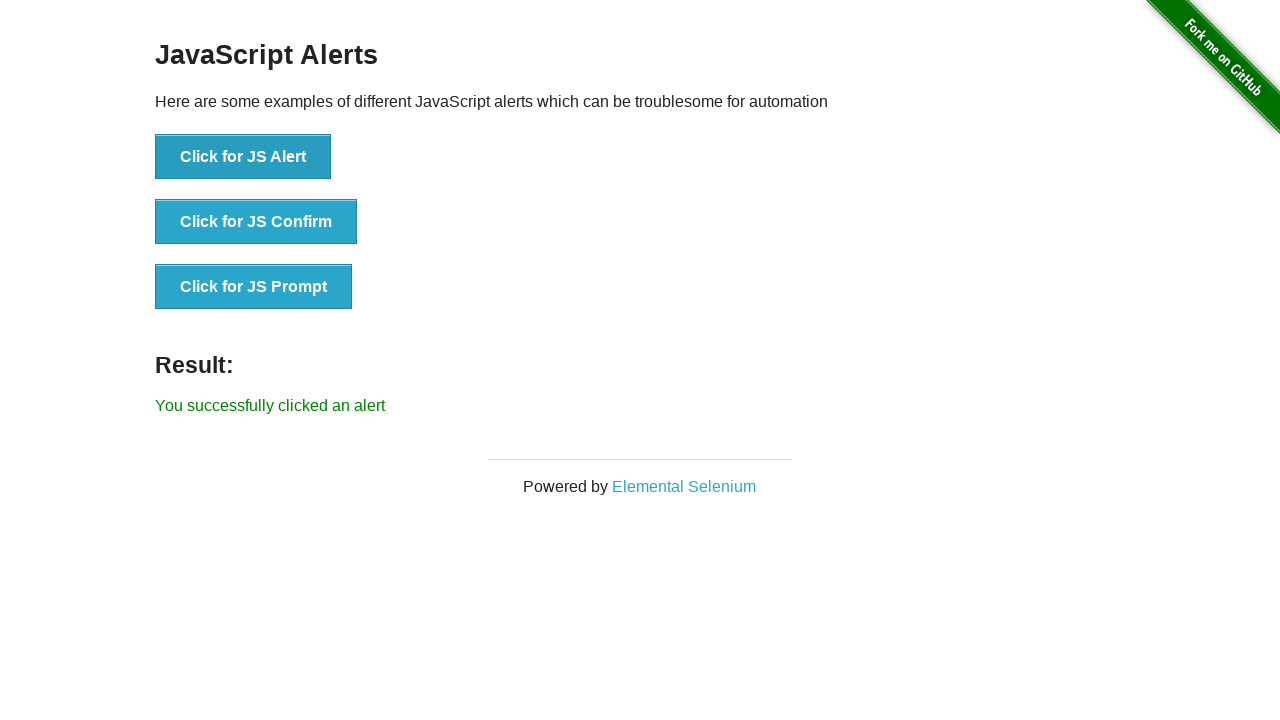

Set up dialog handler to accept alerts
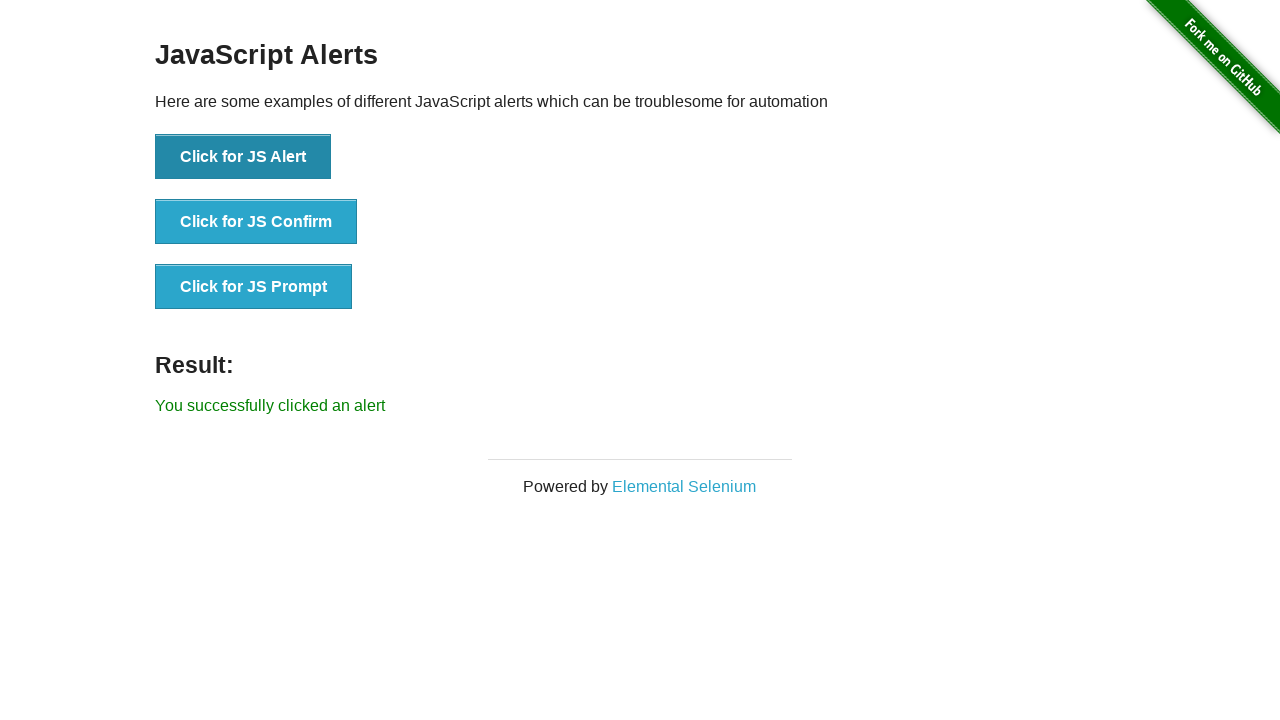

Clicked the button to trigger JavaScript alert again at (243, 157) on xpath=//*[text()='Click for JS Alert']
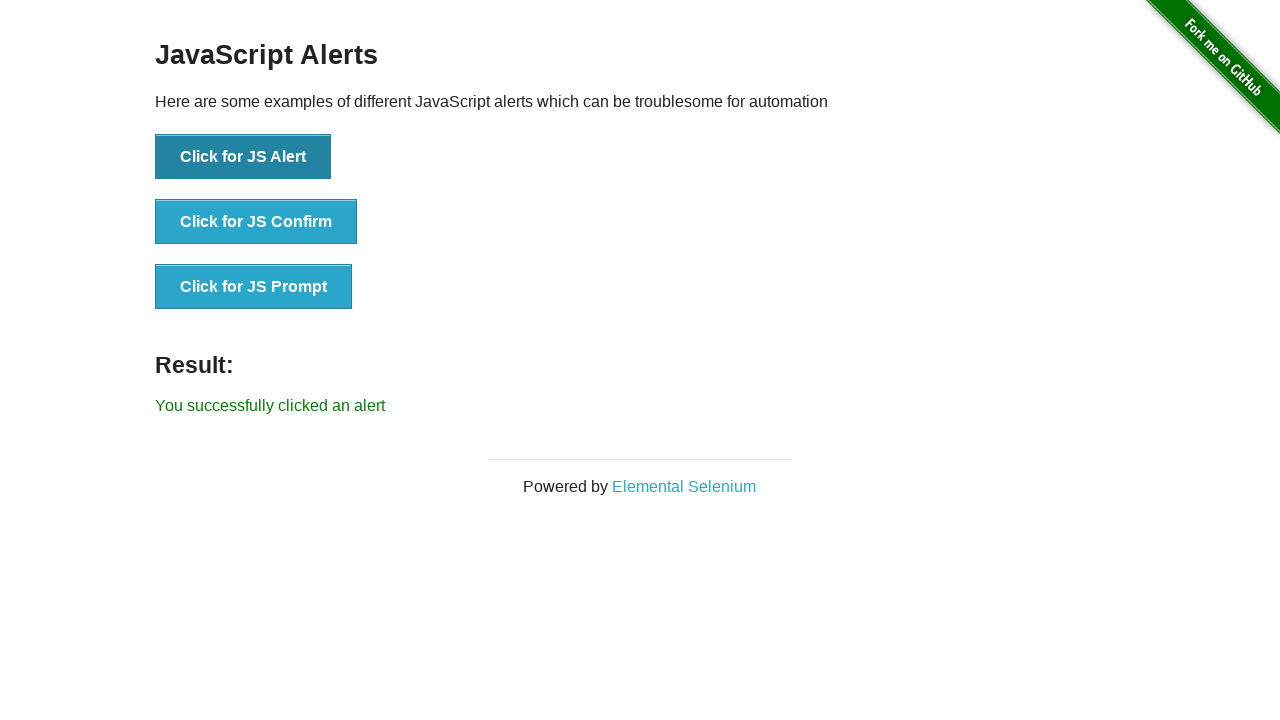

Verified result message 'You successfully clicked an alert' appeared
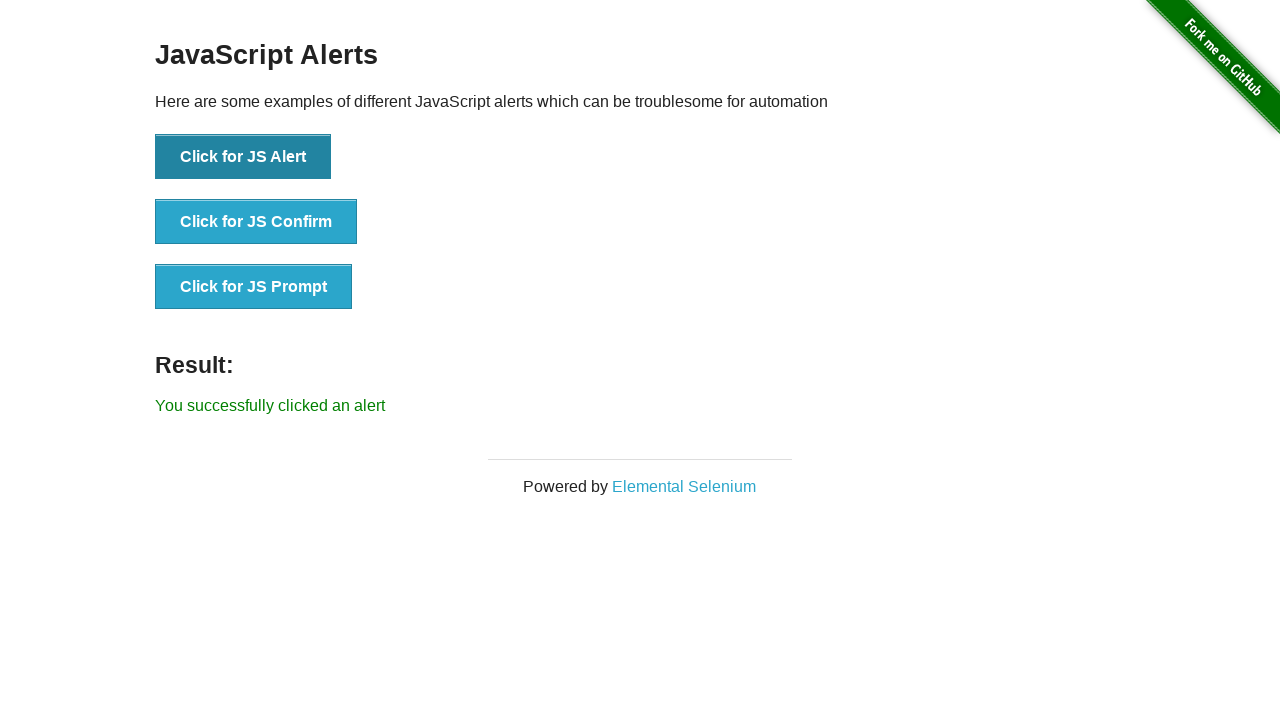

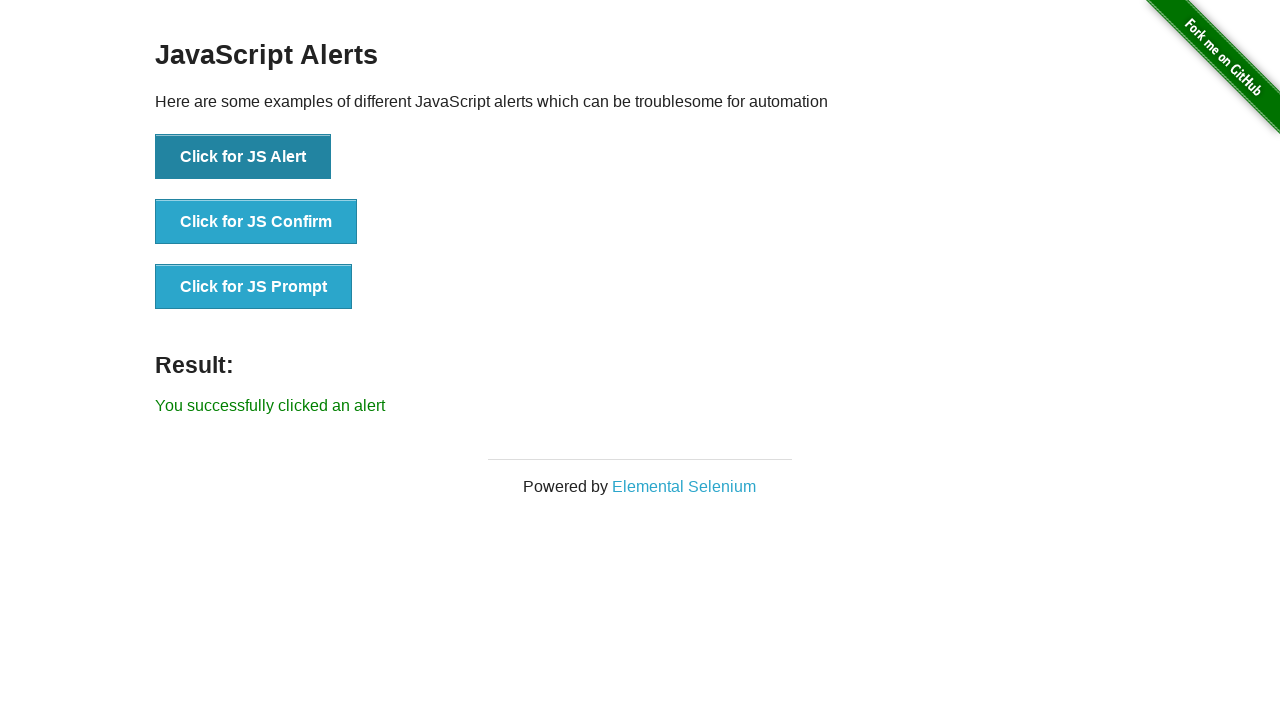